Tests multi-select dropdown functionality by selecting multiple car options, verifying selections, and deselecting options

Starting URL: http://omayo.blogspot.com/

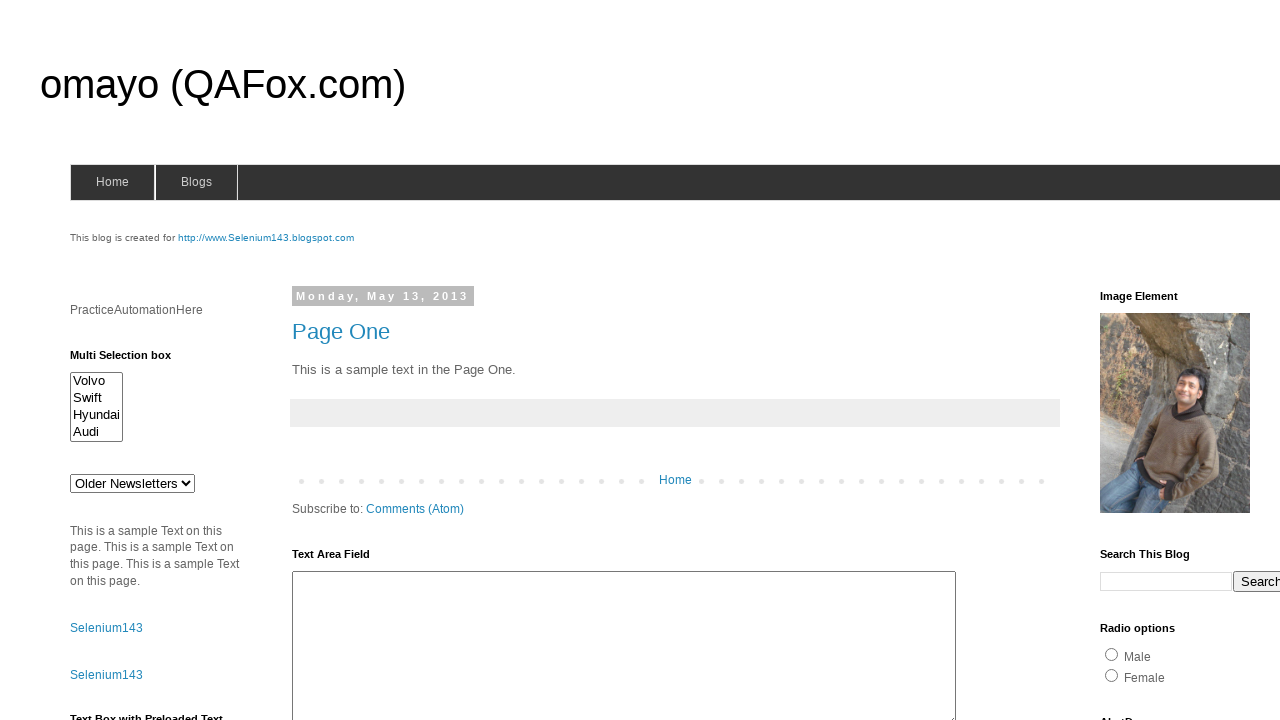

Located the multi-select dropdown element
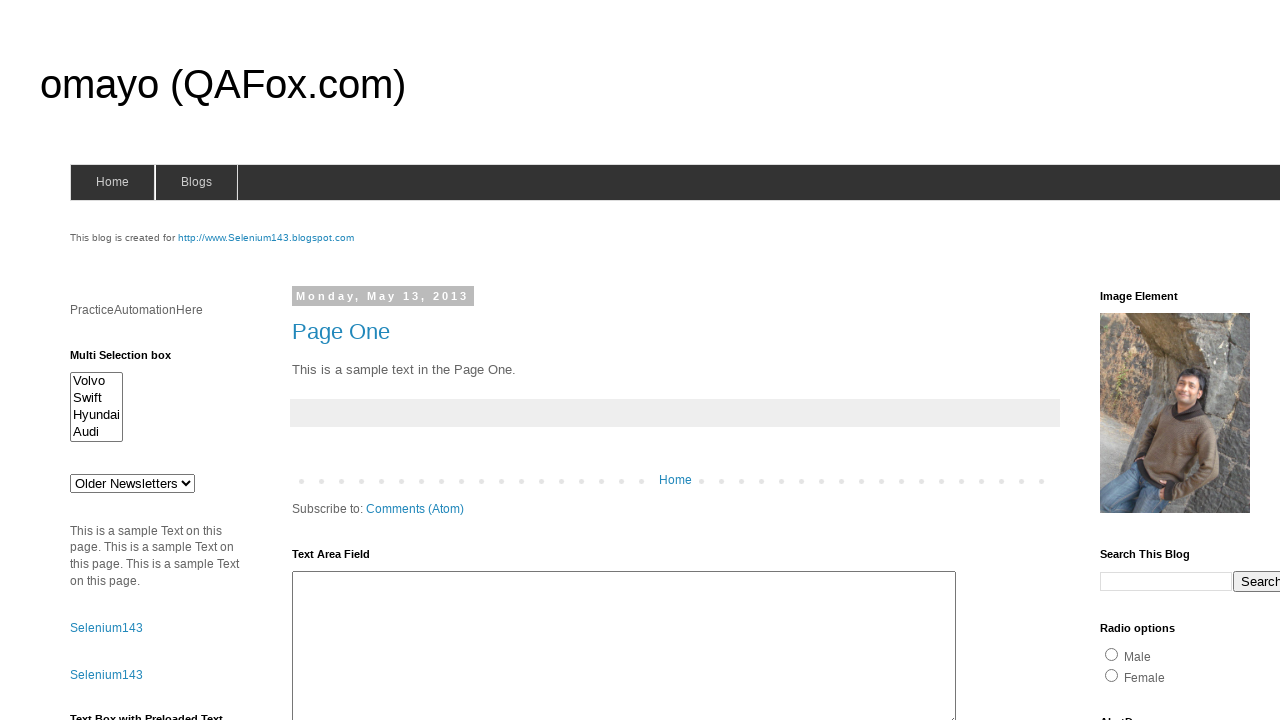

Evaluated dropdown multiple attribute: True
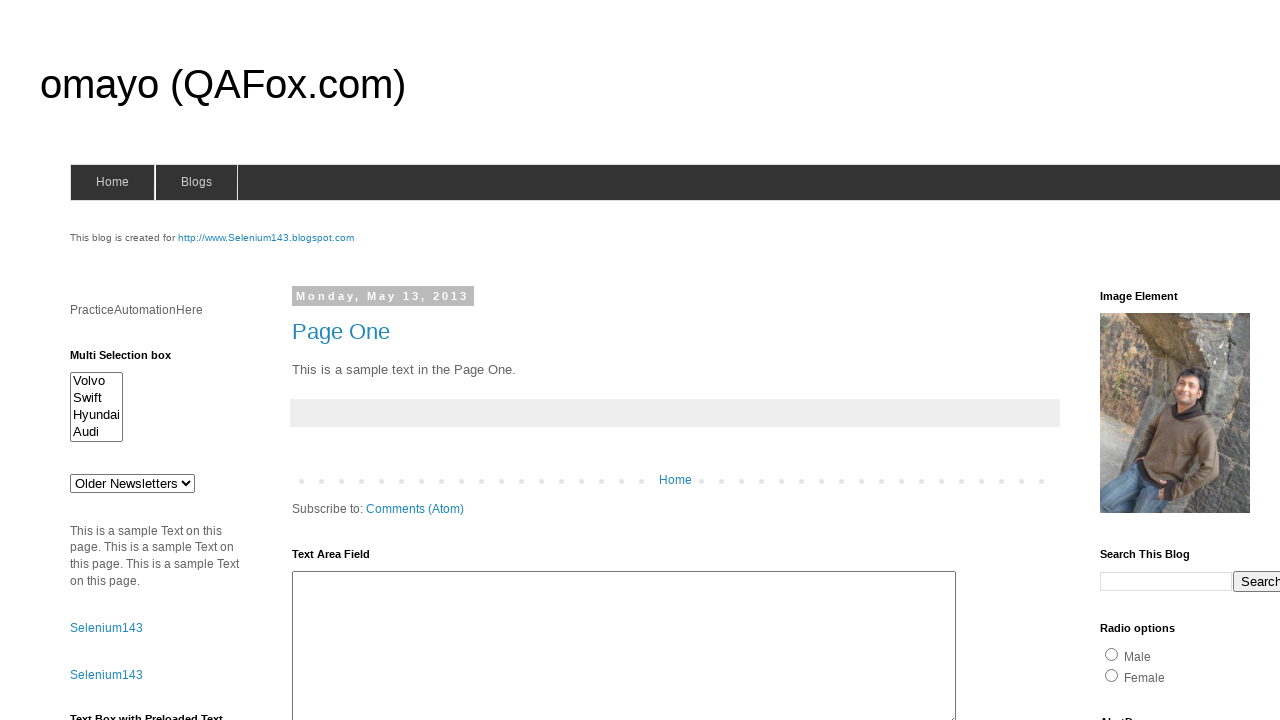

Retrieved all options from dropdown: 4 options found
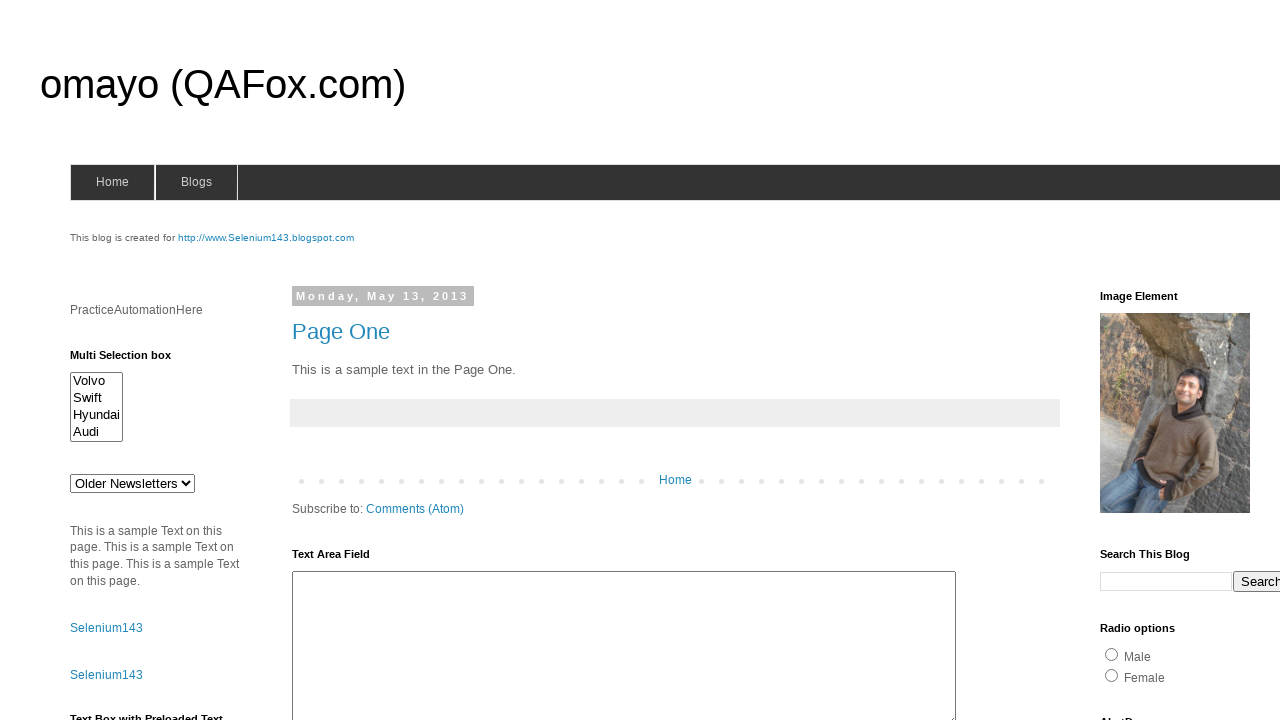

Selected options at index 2 and 3 from dropdown on #multiselect1
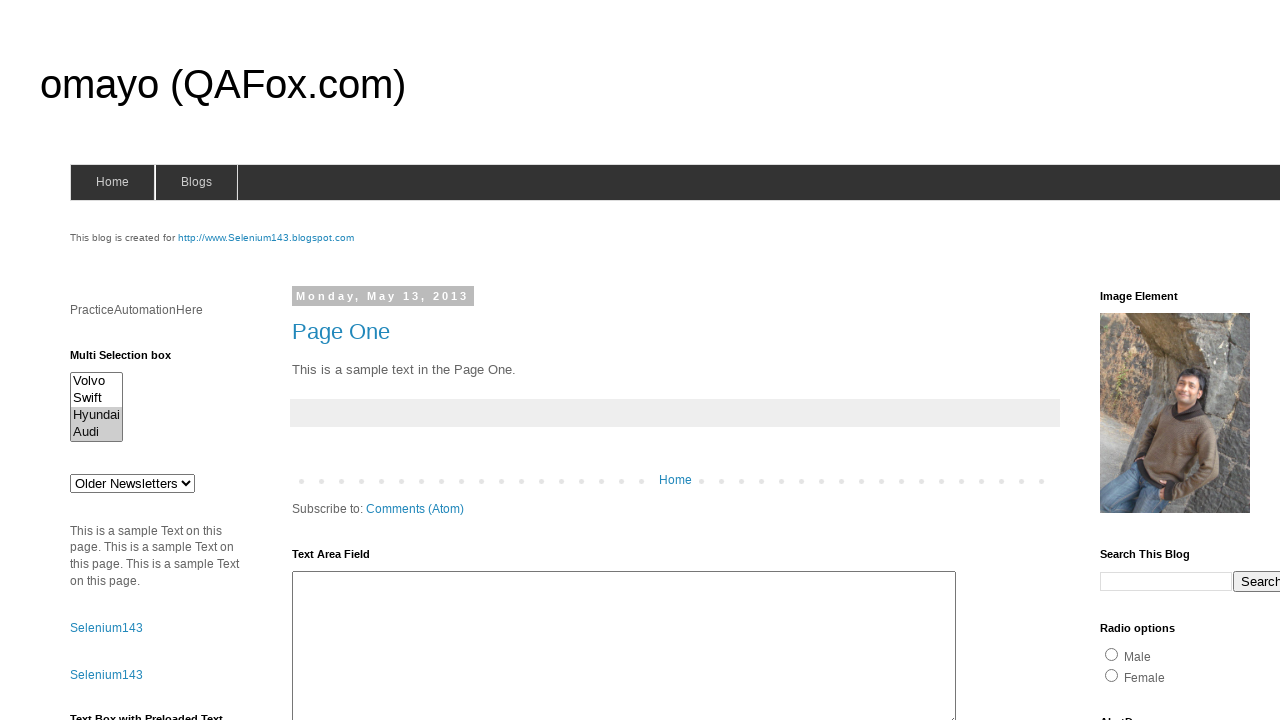

Selected 'Volvo' option by label from dropdown on #multiselect1
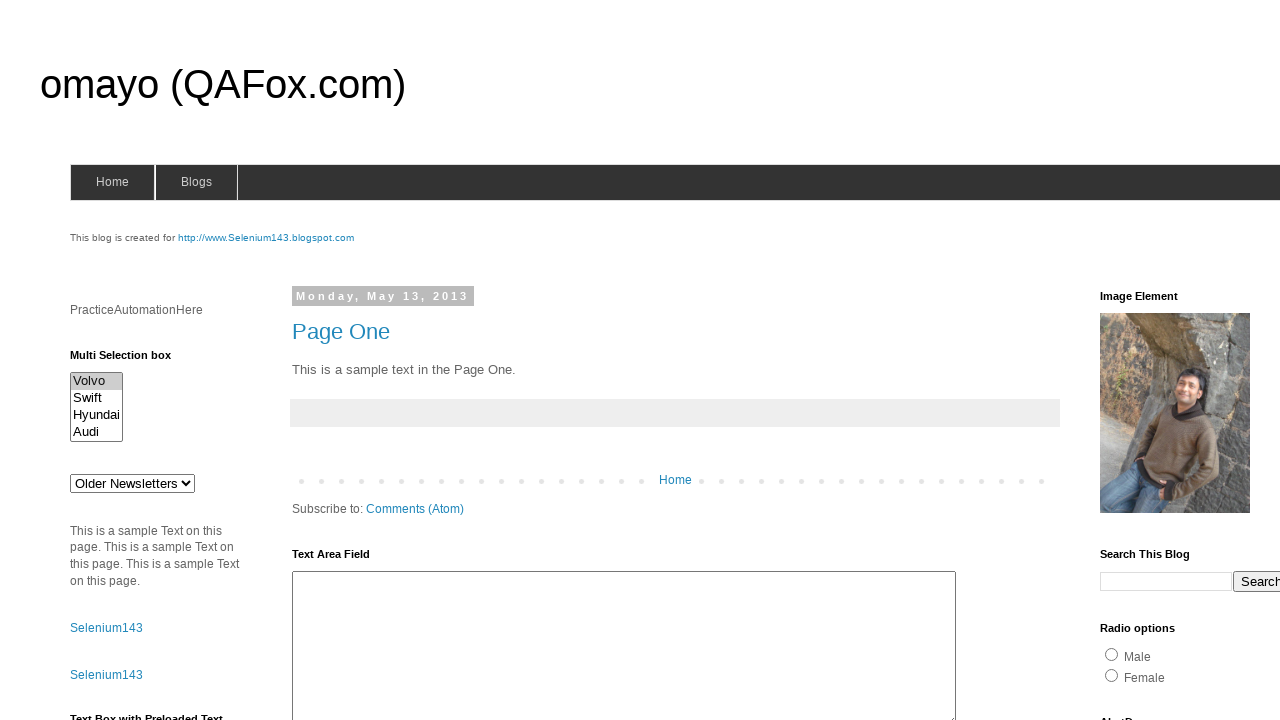

Retrieved selected options from dropdown: 1 selected
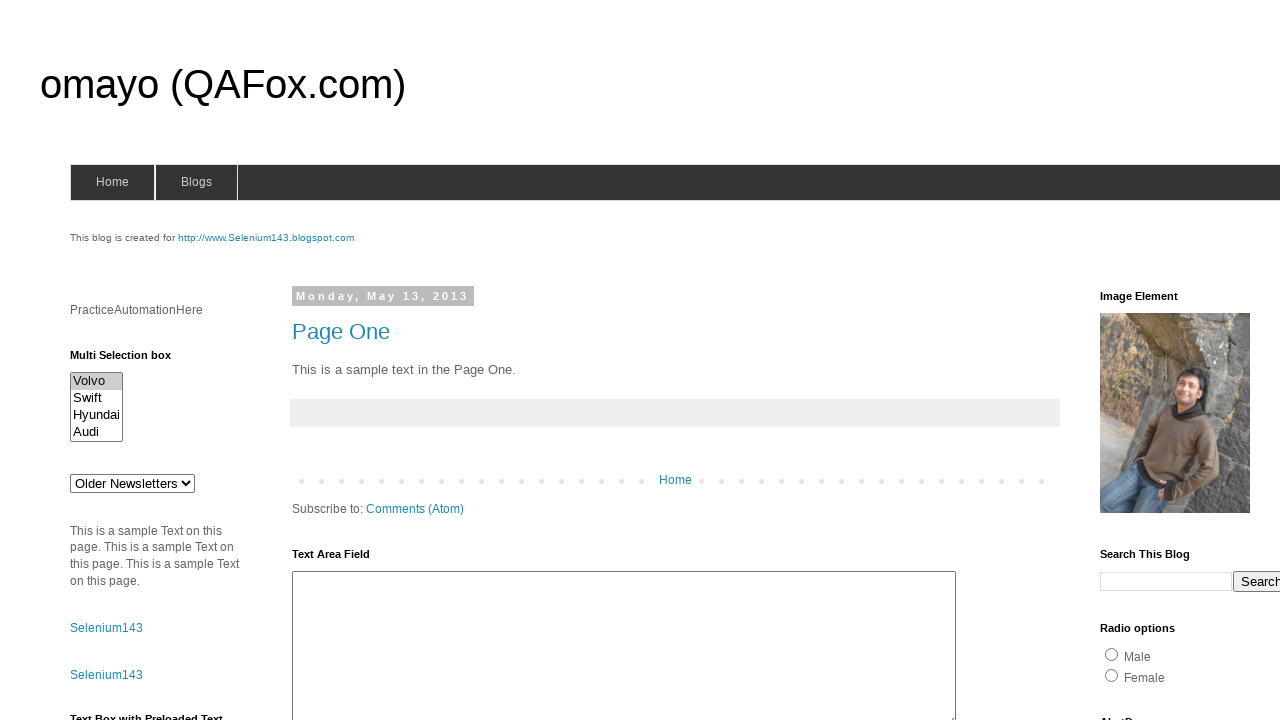

Deselected option at index 2 from dropdown
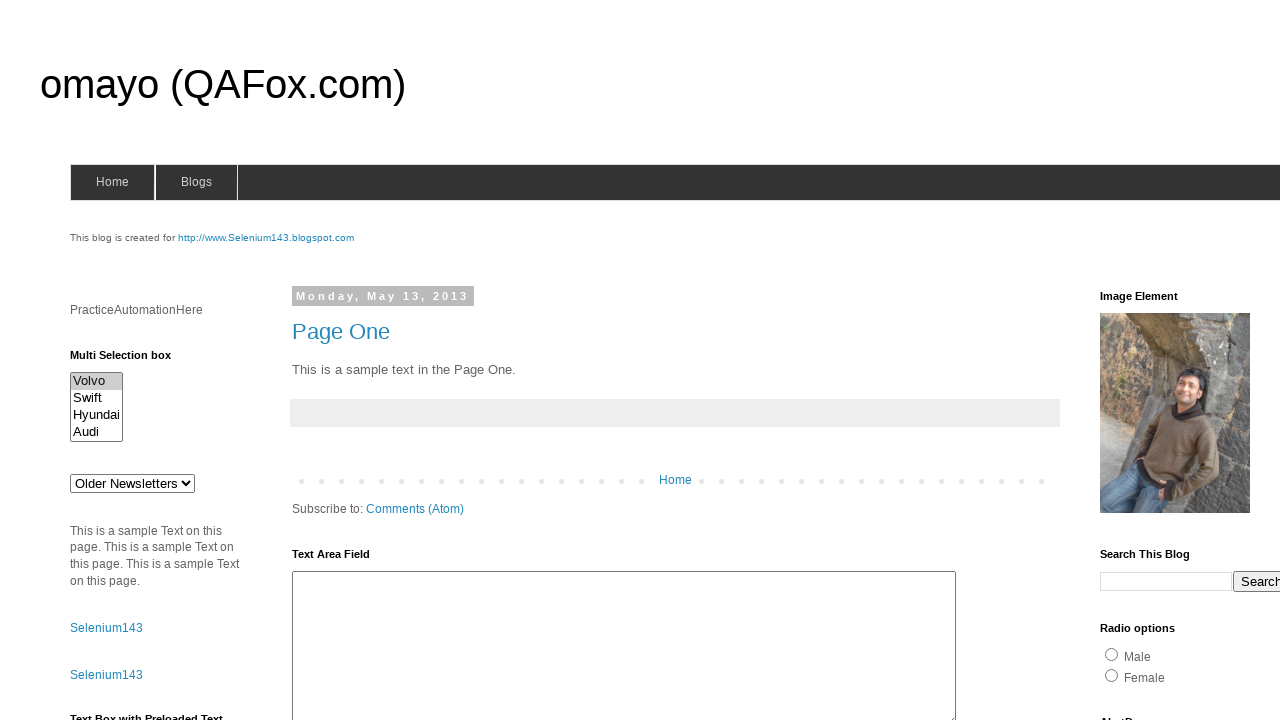

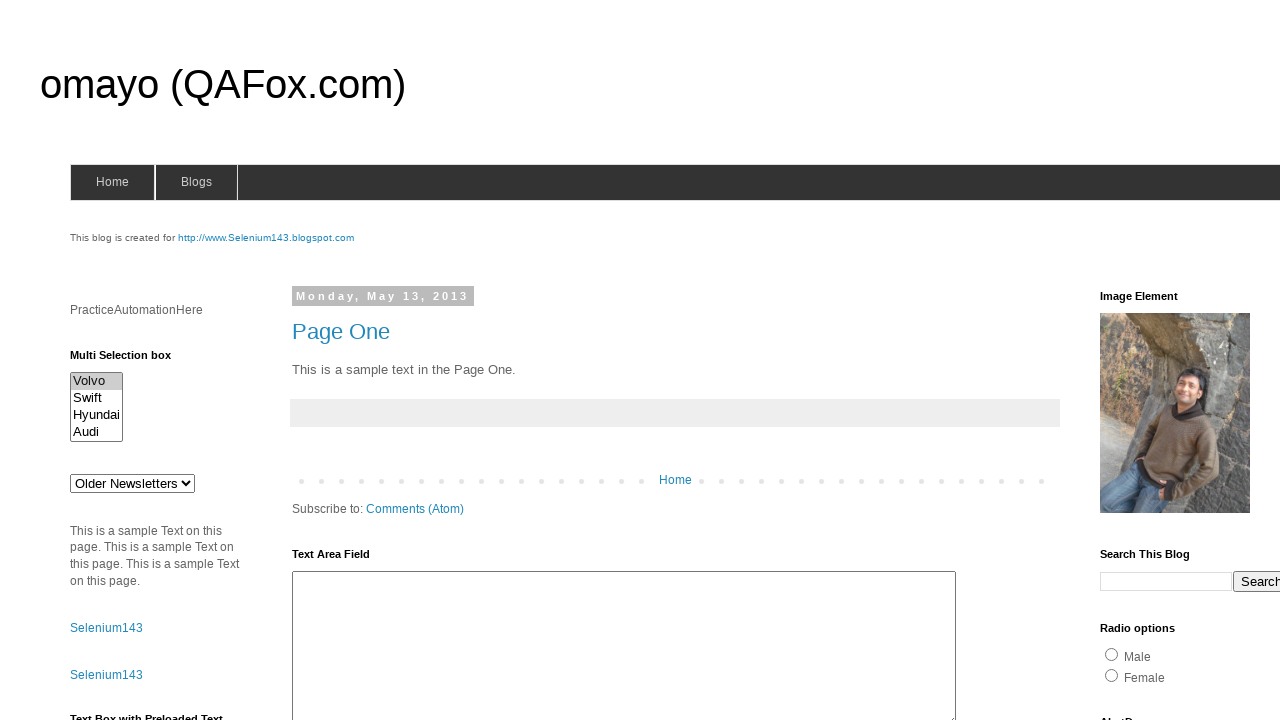